Tests iframe handling by entering text in the main page, switching to an iframe to select a dropdown option, then switching back to the main page to enter more text

Starting URL: https://www.hyrtutorials.com/p/frames-practice.html

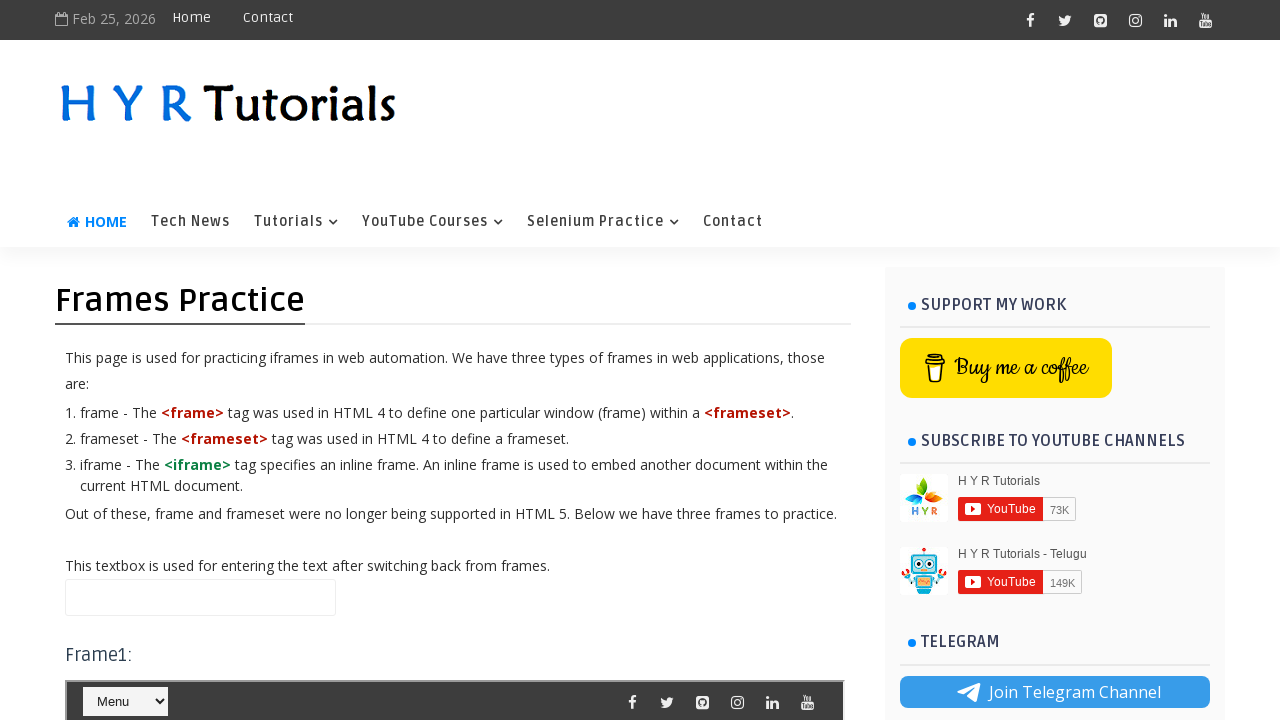

Entered 'Hello' in main page input field on input#name
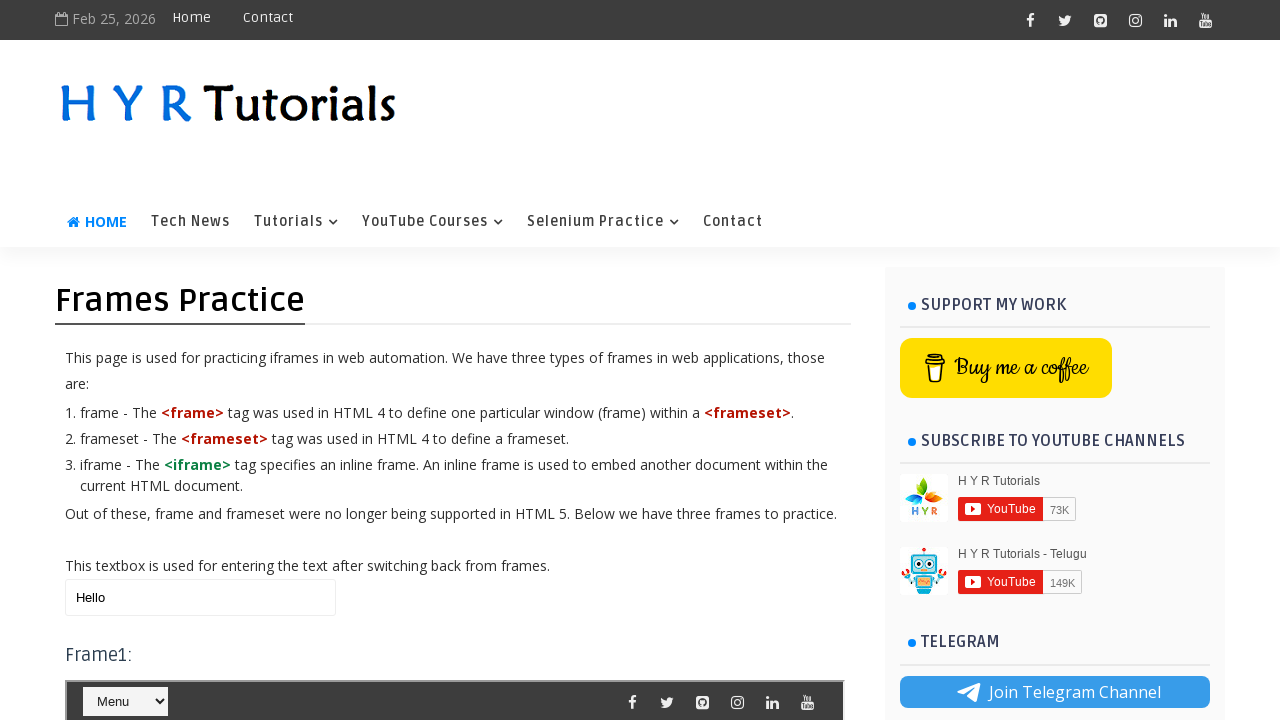

Located iframe with id 'frm1'
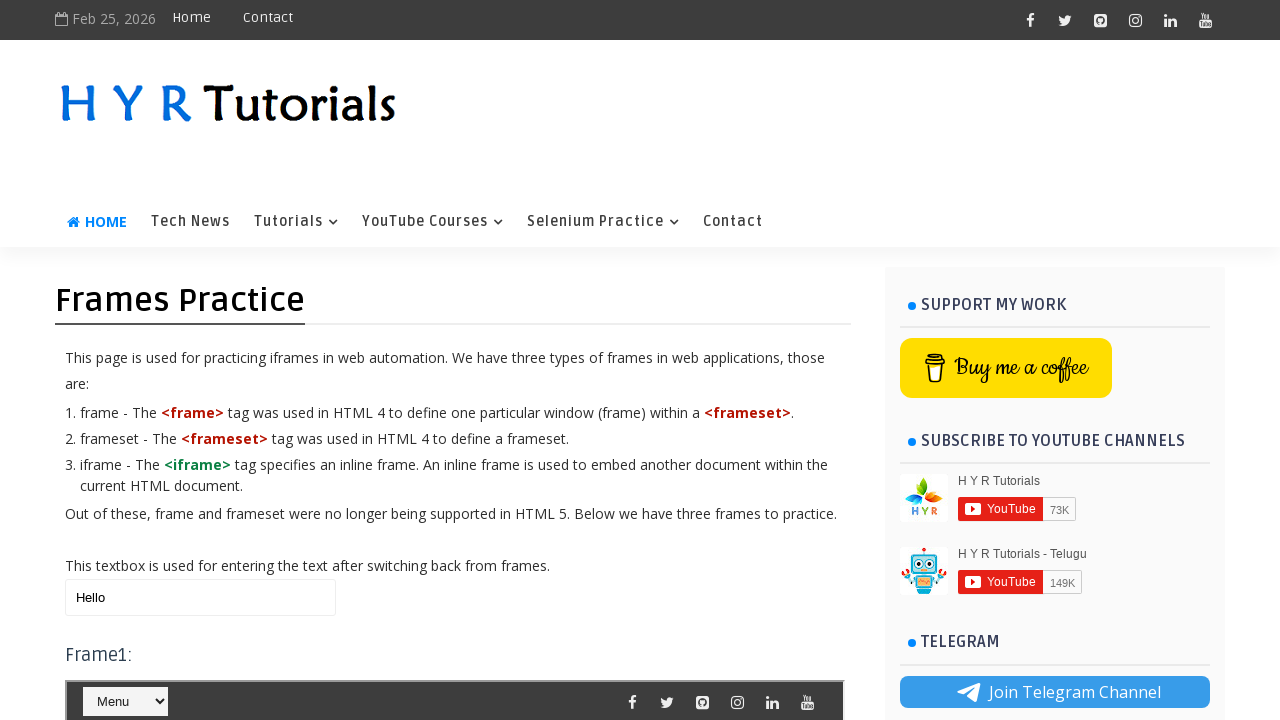

Selected 'Java' option from dropdown in iframe on #frm1 >> internal:control=enter-frame >> #course
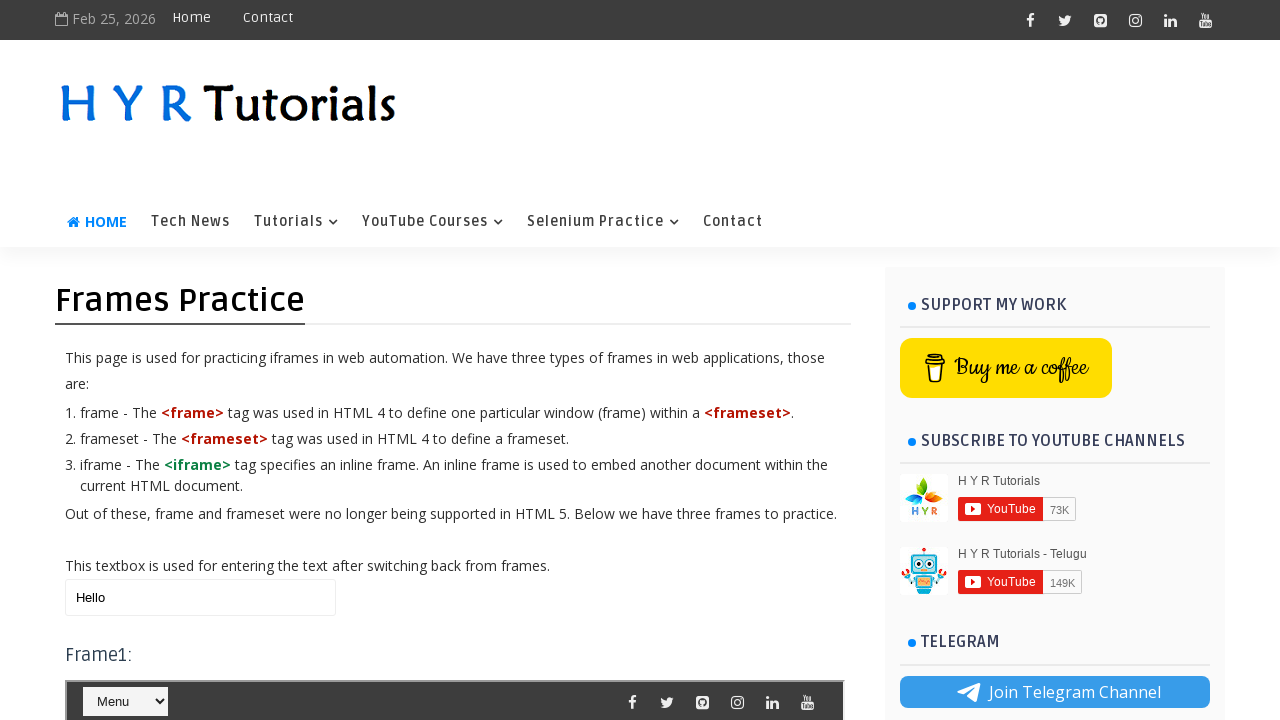

Updated main page input field with 'HelloWorld' on input#name
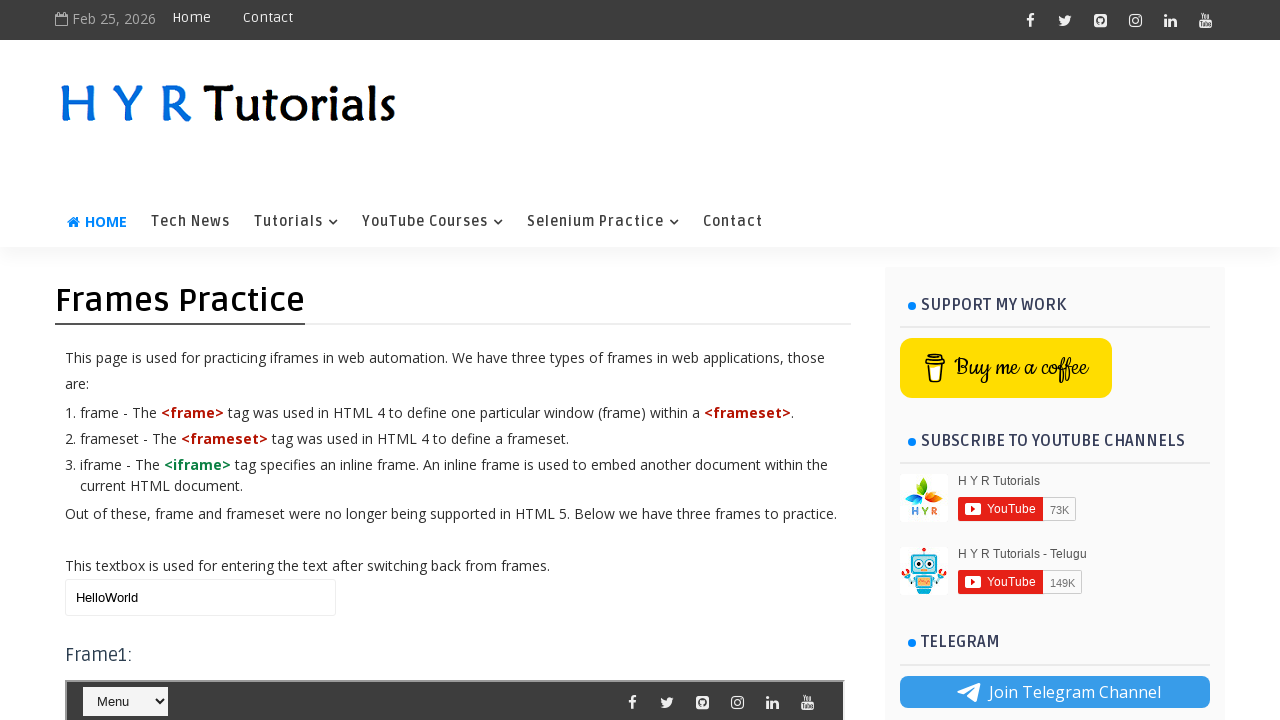

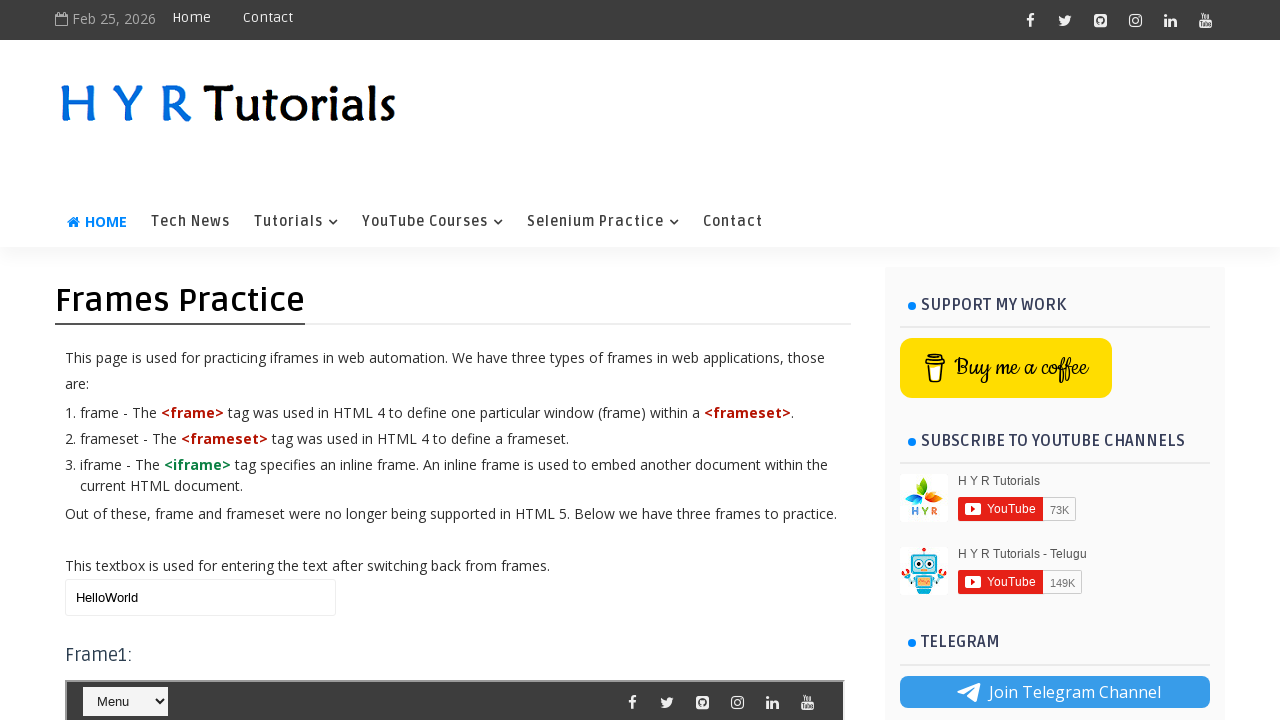